Tests dynamic content loading by clicking a start button and waiting for a hidden element to become visible, demonstrating fluent wait functionality.

Starting URL: https://the-internet.herokuapp.com/dynamic_loading/1

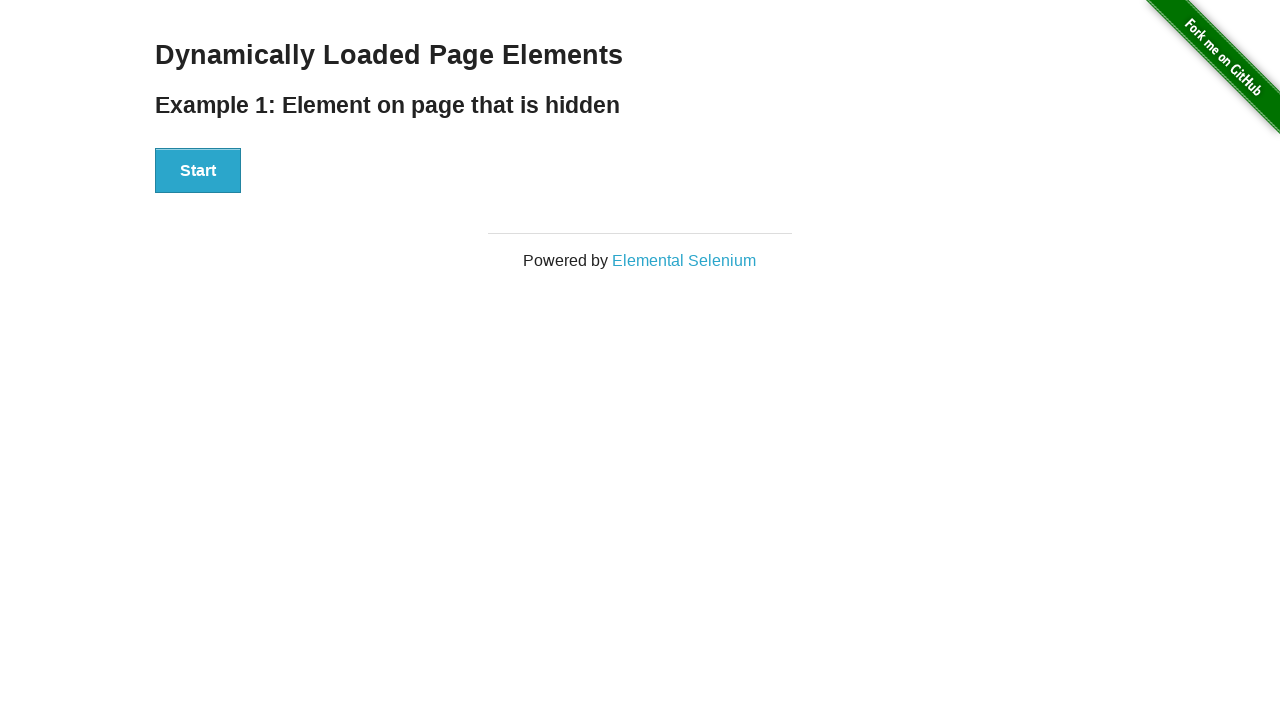

Clicked start button to trigger dynamic content loading at (198, 171) on #start button
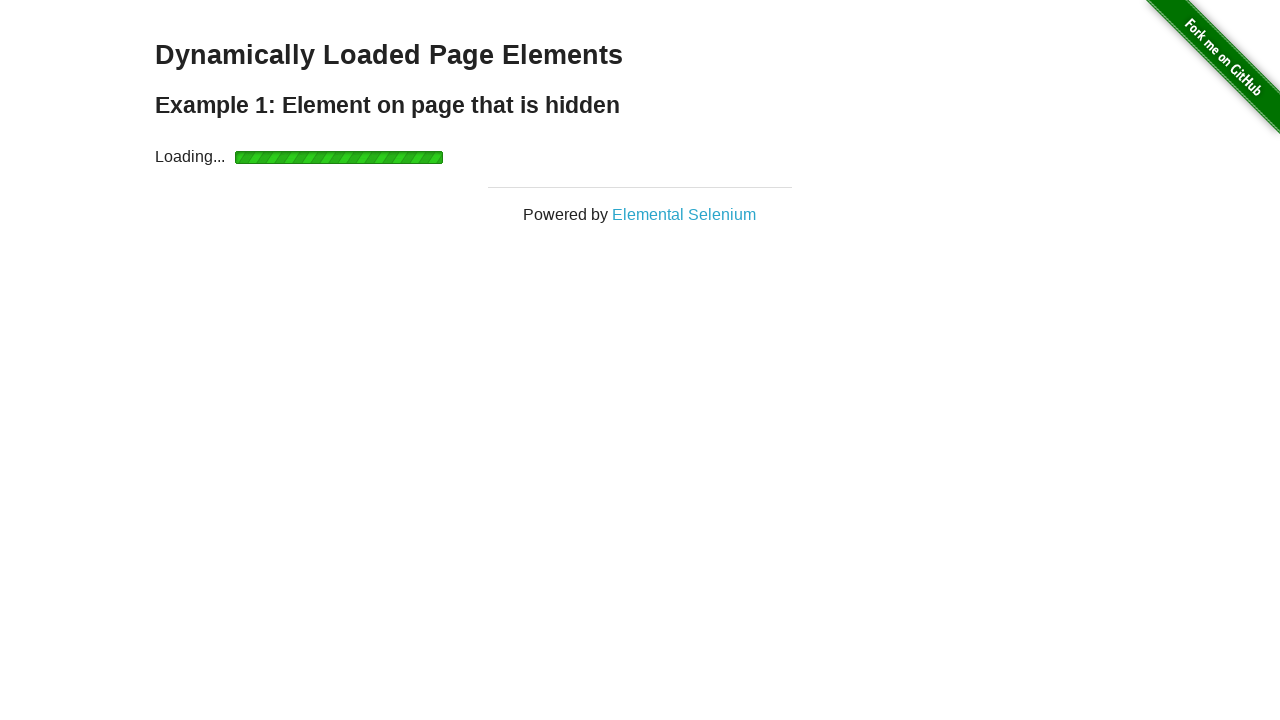

Waited for finish element to become visible (fluent wait completed)
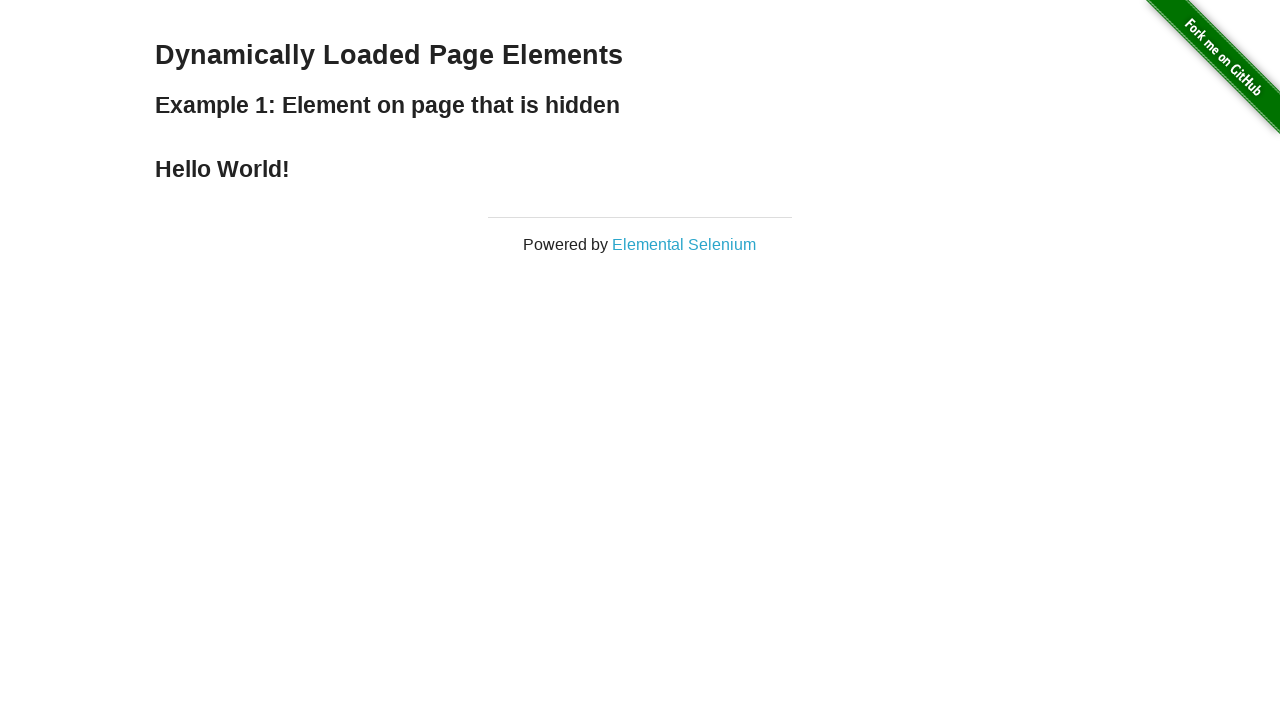

Retrieved finish element text: Hello World!
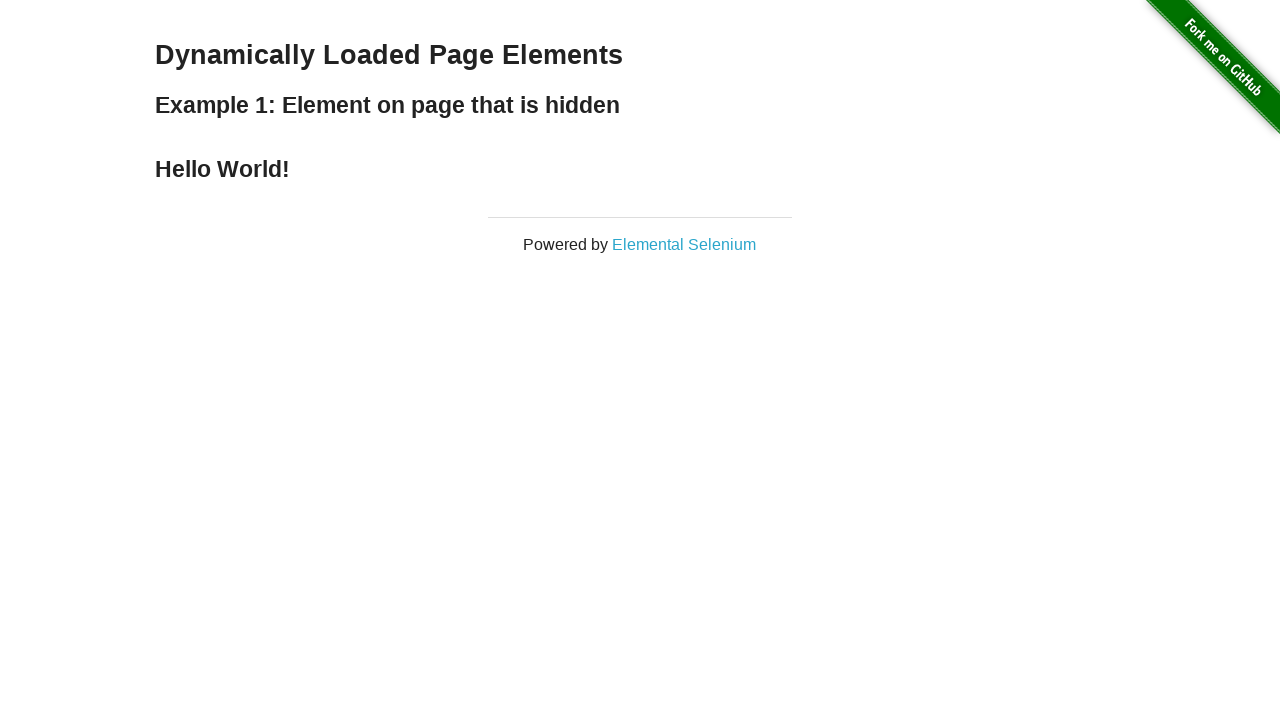

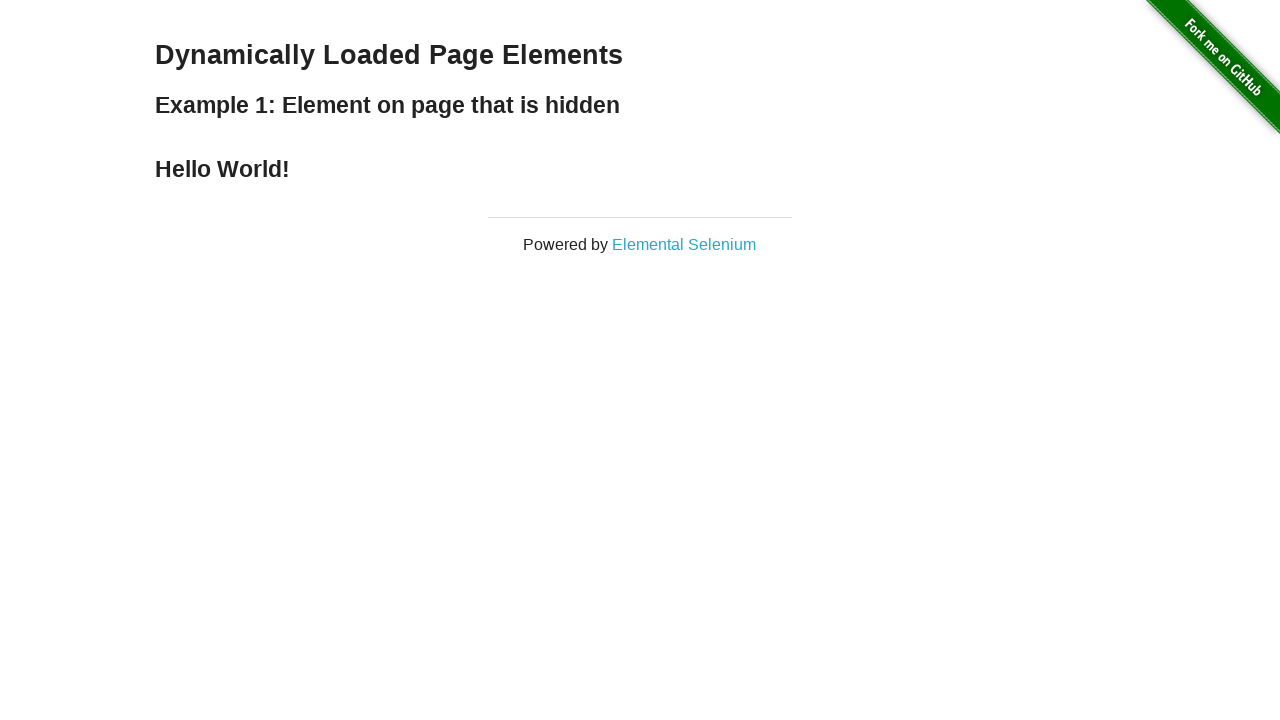